Tests locale switching by clicking on the EN button and verifying that menu items change to English text

Starting URL: https://ppr.ru/

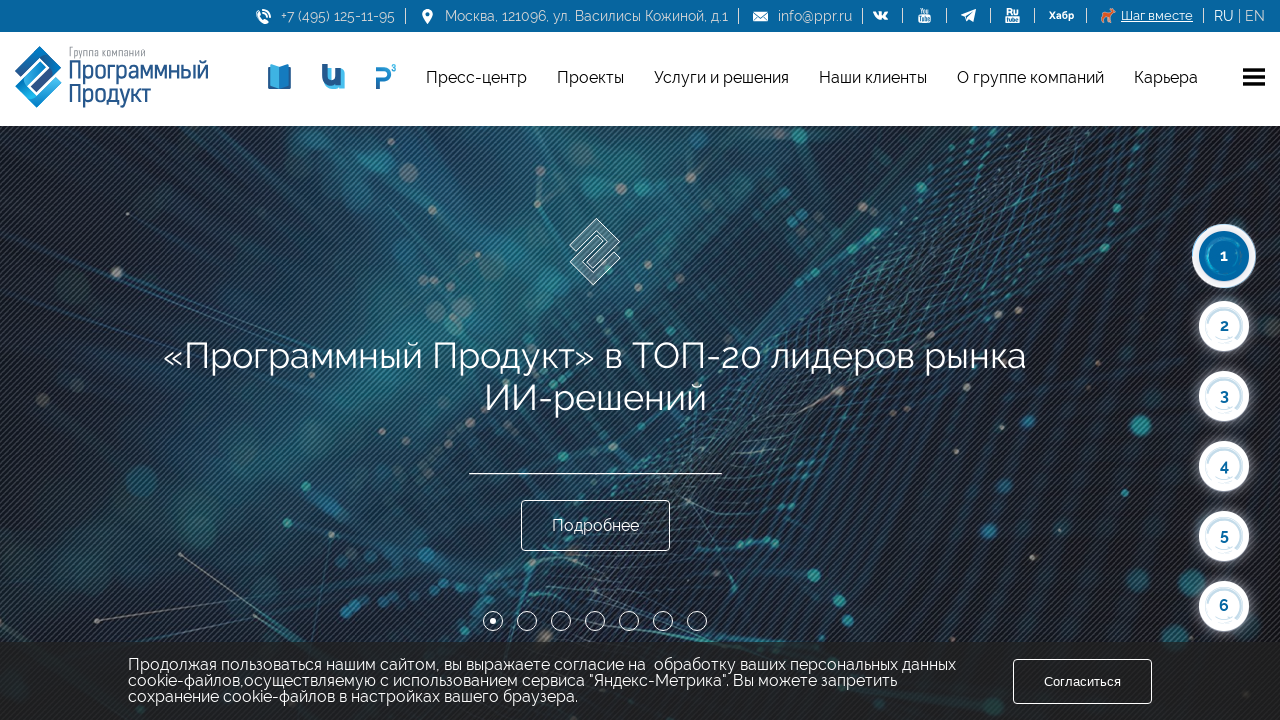

Clicked EN locale button to switch language to English at (1255, 16) on .tolang >> text=EN
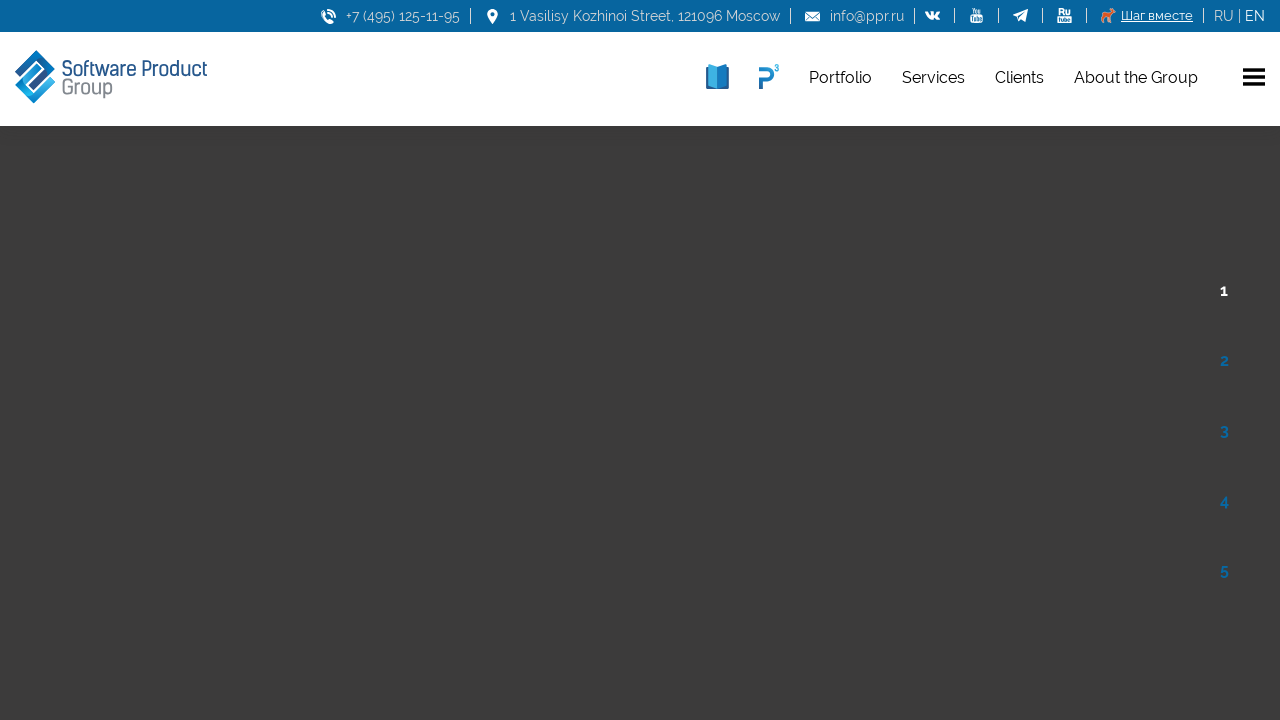

Located menu items in the DOM
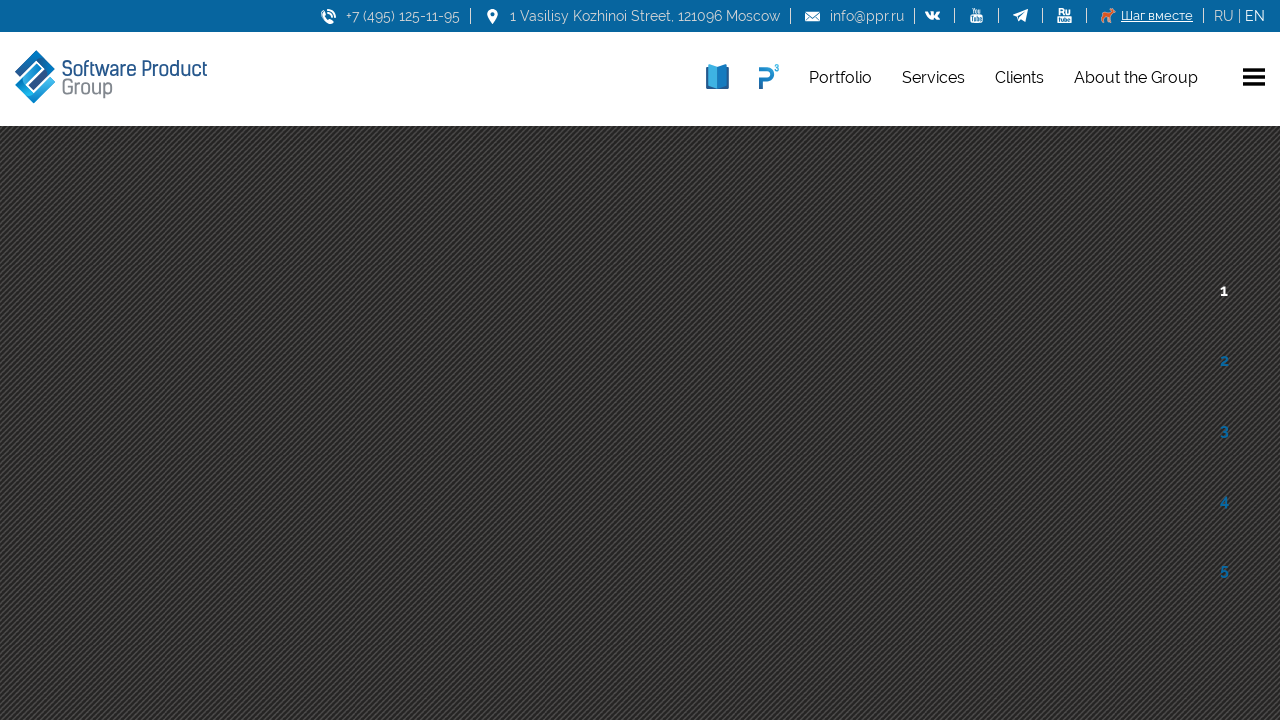

First menu item loaded and is visible
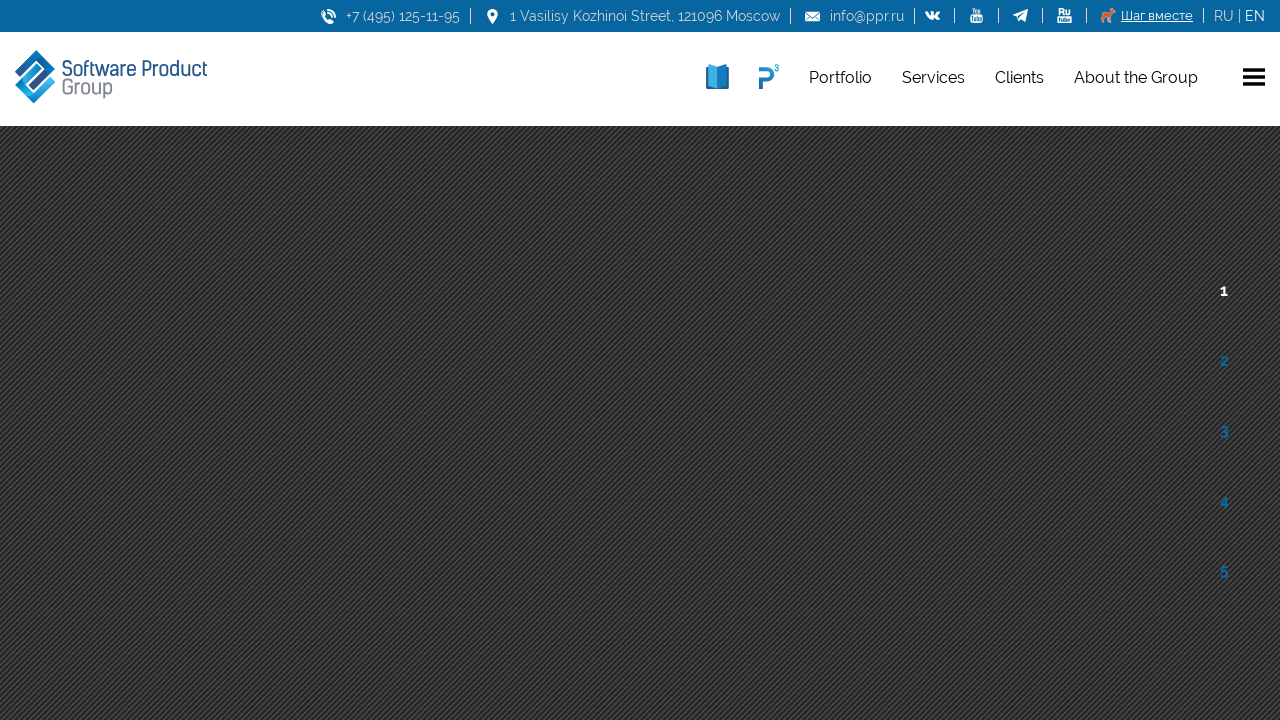

Menu structure loaded - verified English menu items are present
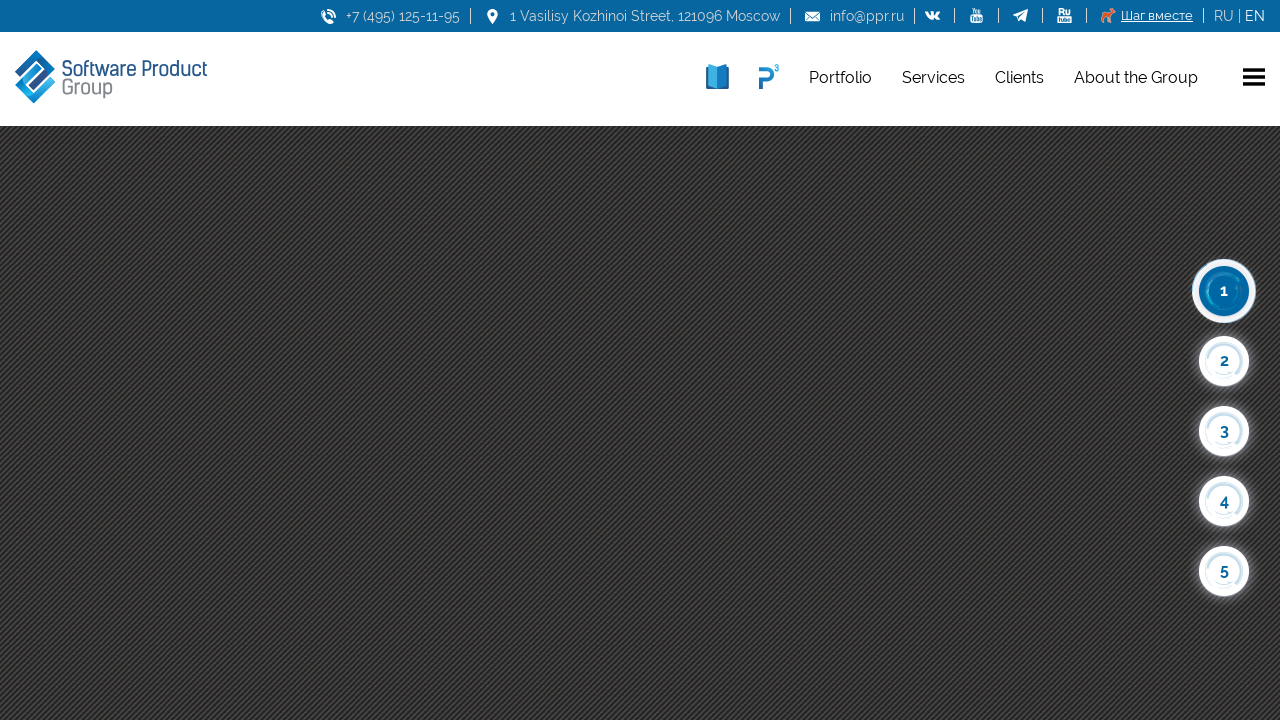

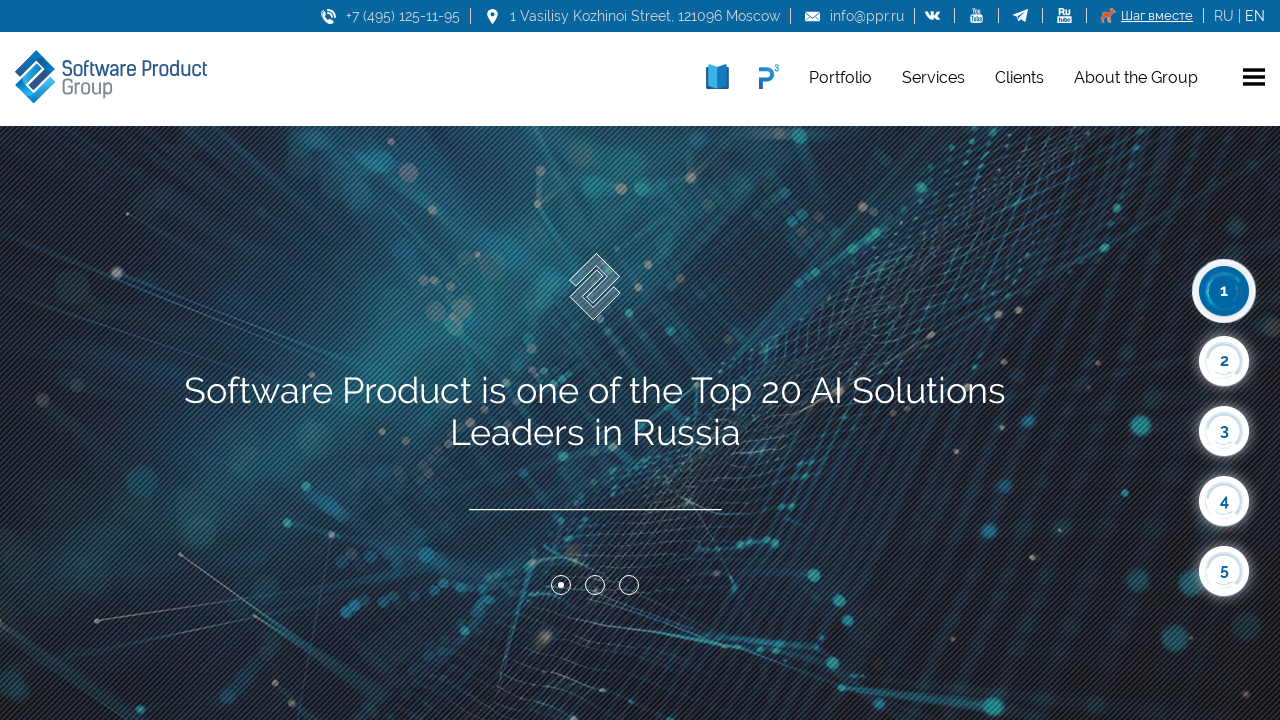